Tests dynamic element addition and removal by adding three elements and removing one

Starting URL: https://the-internet.herokuapp.com/add_remove_elements/

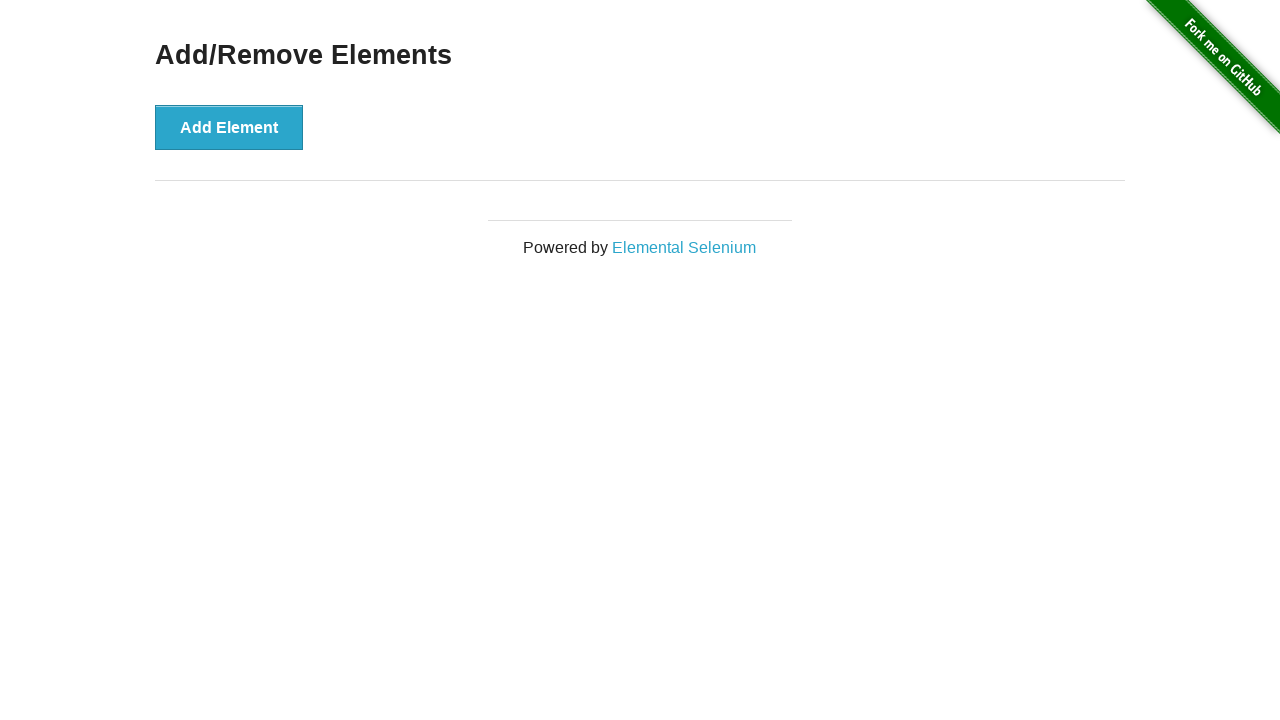

Clicked add element button to add first element at (229, 127) on button[onclick="addElement()"]
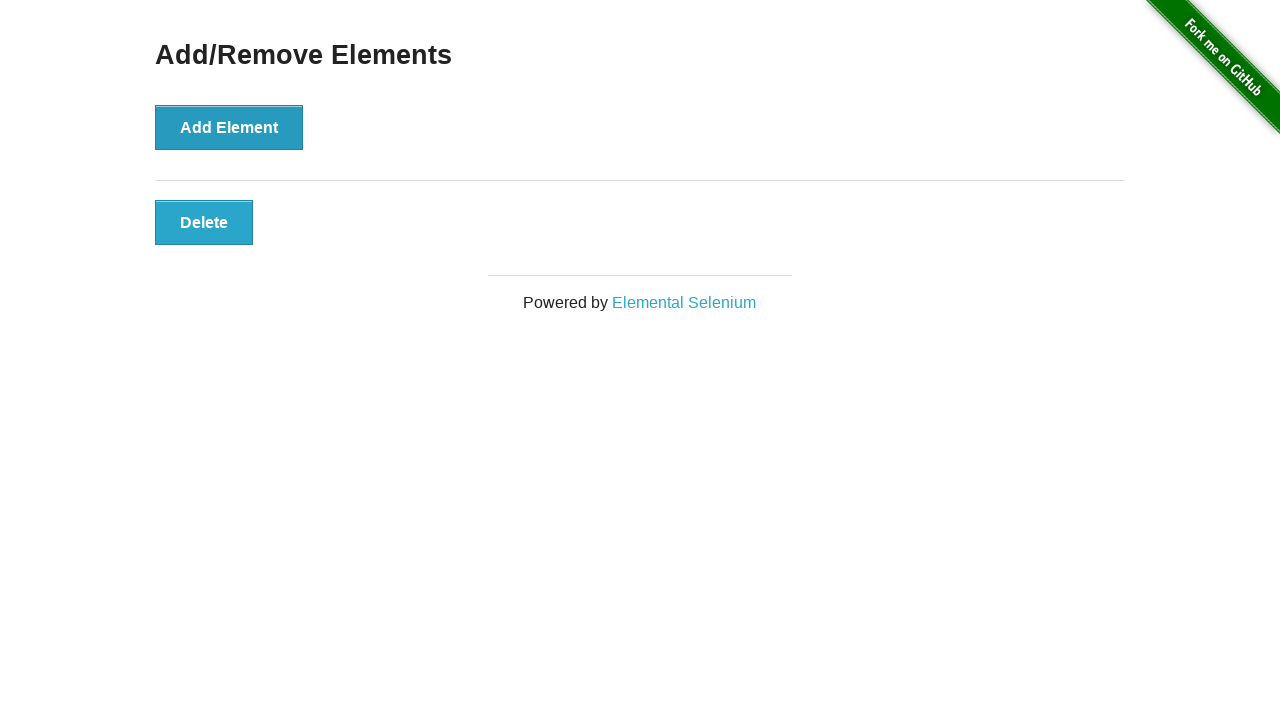

Clicked add element button to add second element at (229, 127) on button[onclick="addElement()"]
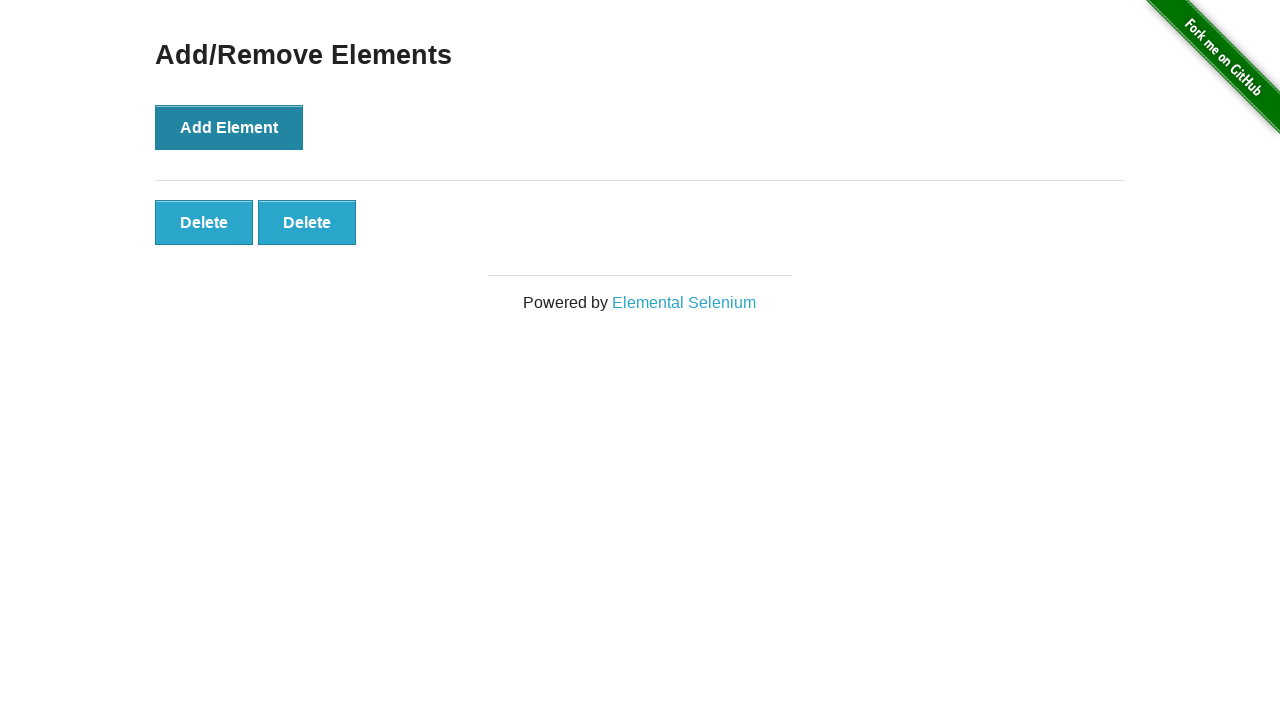

Clicked add element button to add third element at (229, 127) on button[onclick="addElement()"]
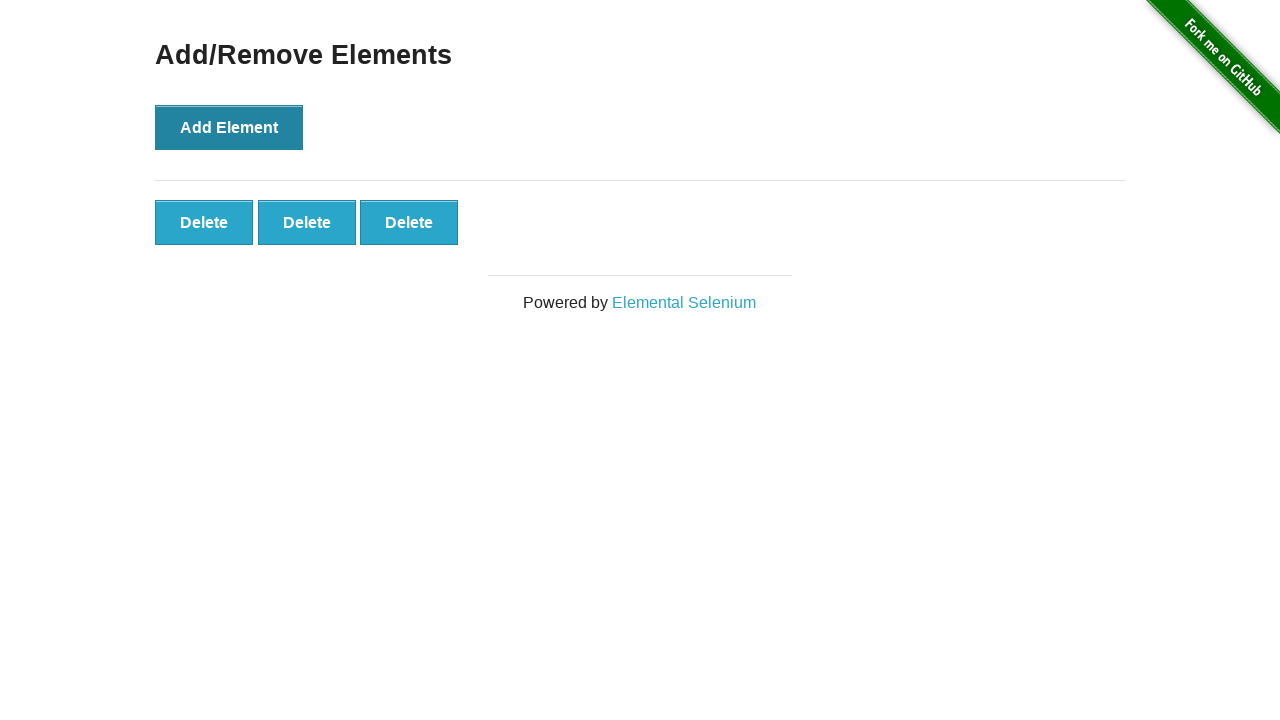

Clicked remove button to delete the third element at (409, 222) on #elements > button:nth-child(3)
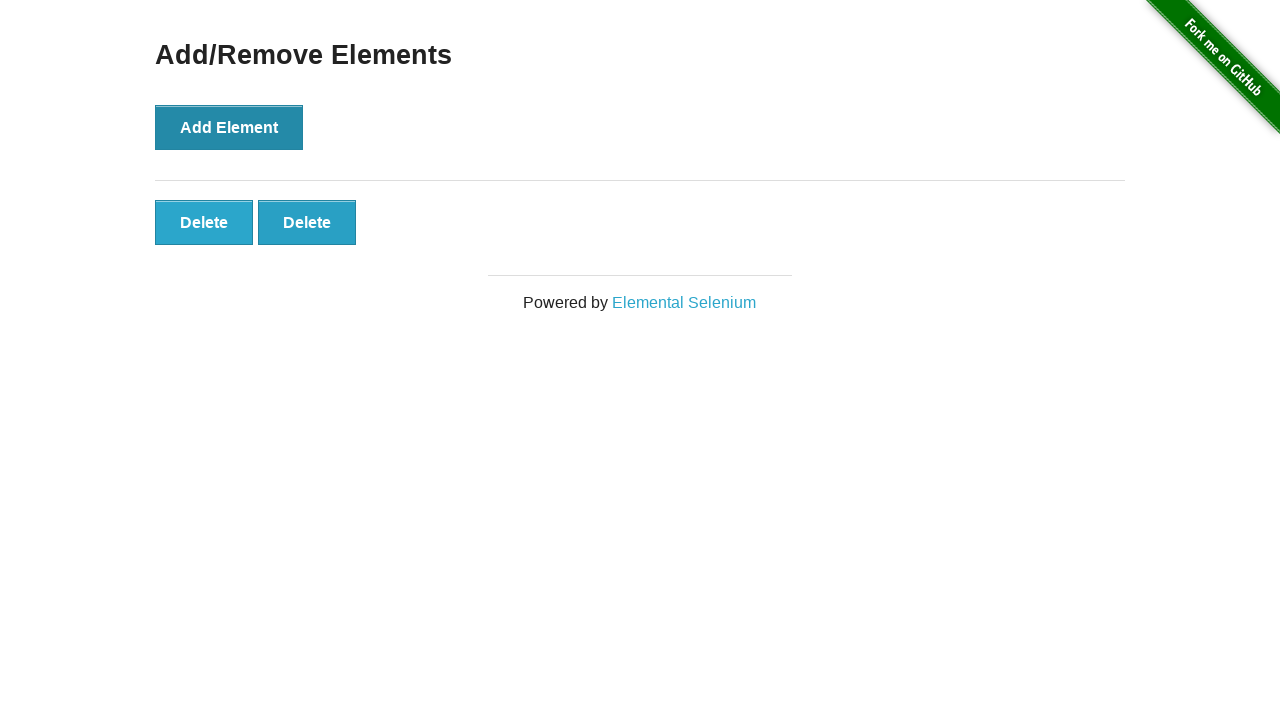

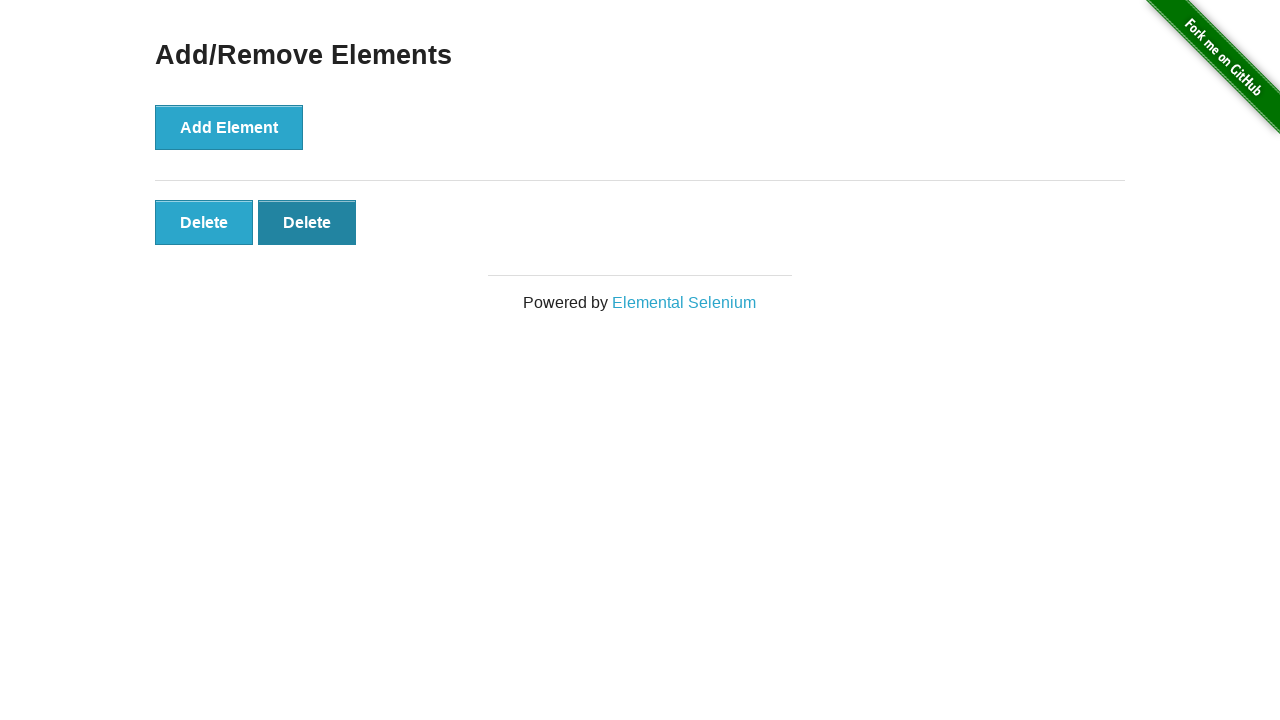